Tests adding a new user by clicking the Add button, filling out the registration form with user details (first name, last name, email, age, salary, department), and submitting the form.

Starting URL: https://demoqa.com/webtables

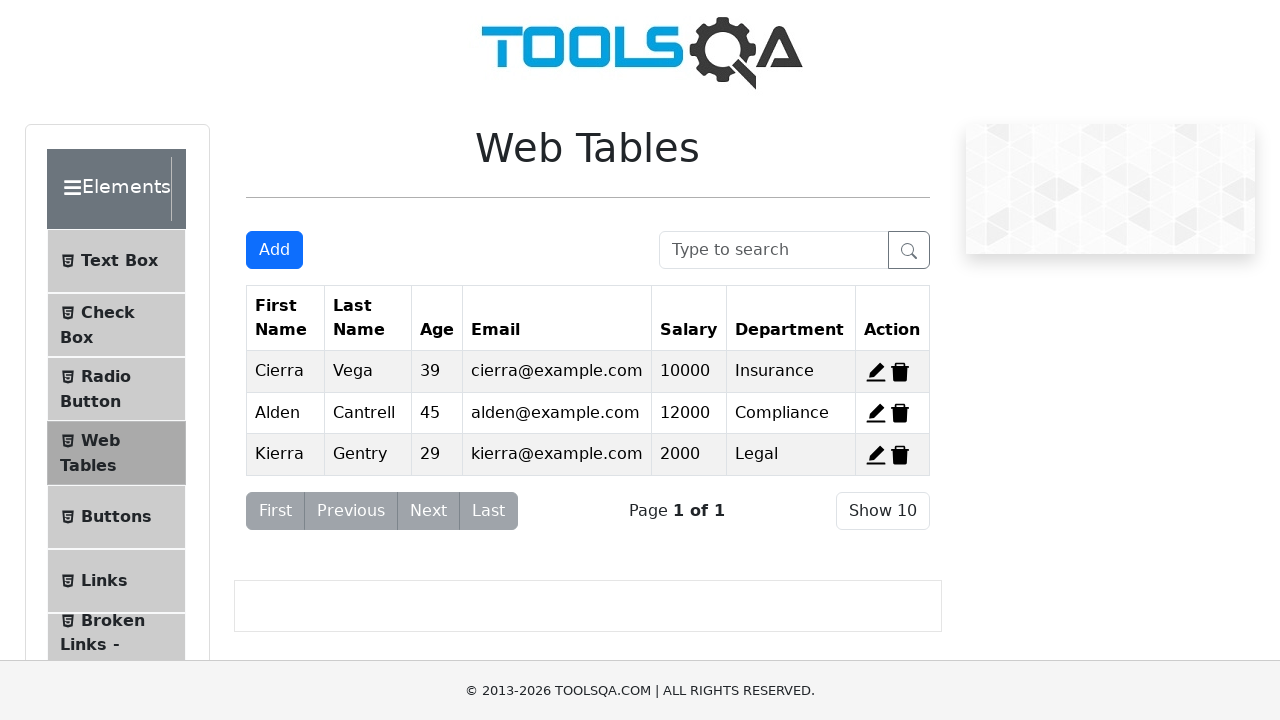

Waited for Add button to be visible
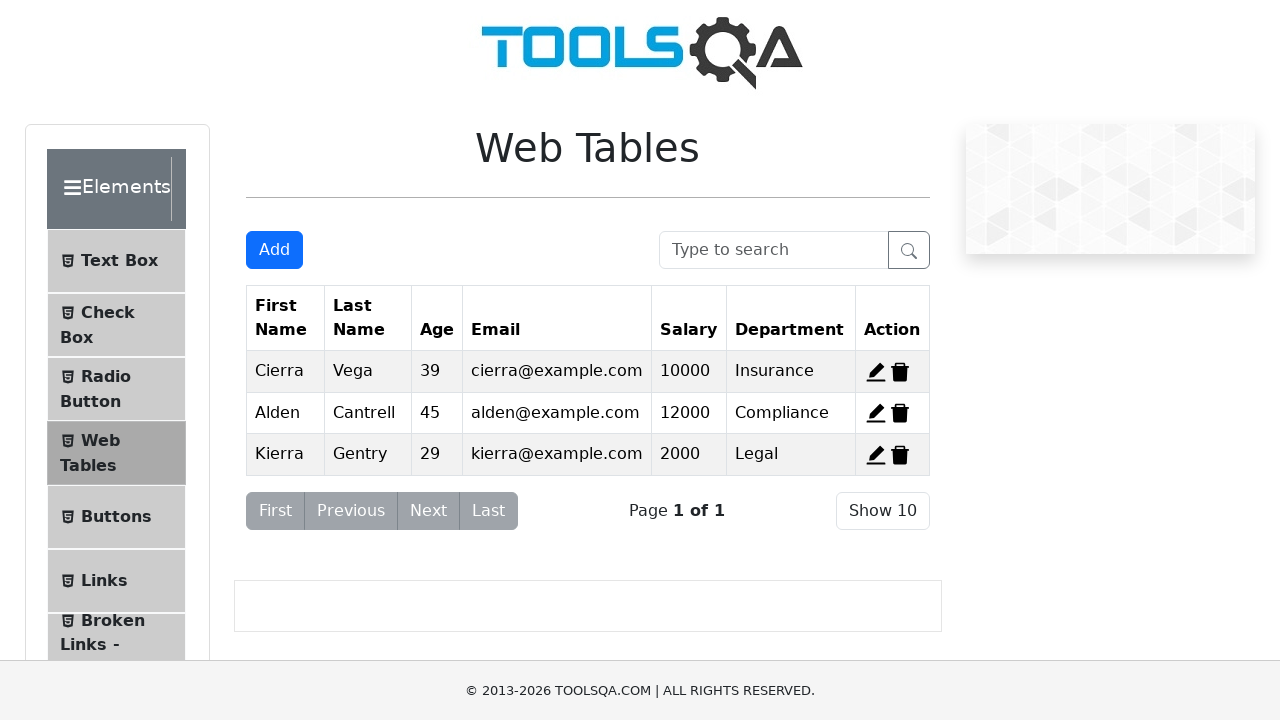

Clicked the Add button to open registration form at (274, 250) on #addNewRecordButton
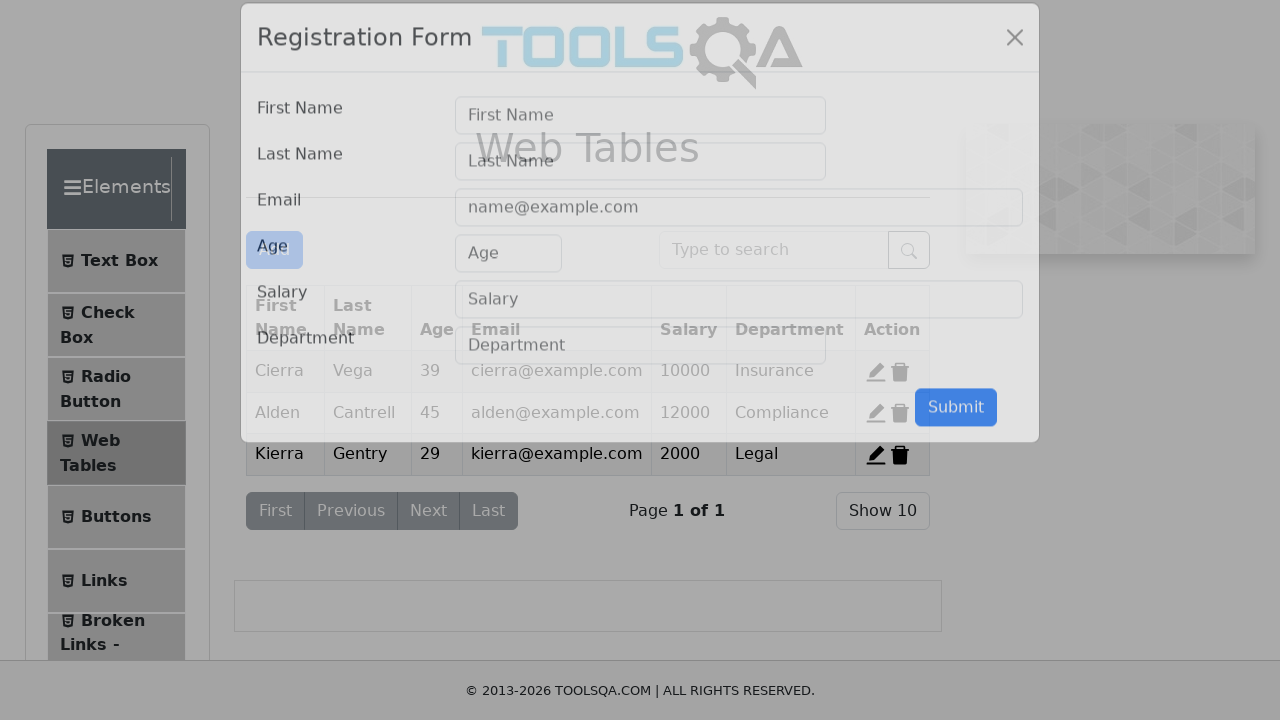

Registration form modal appeared
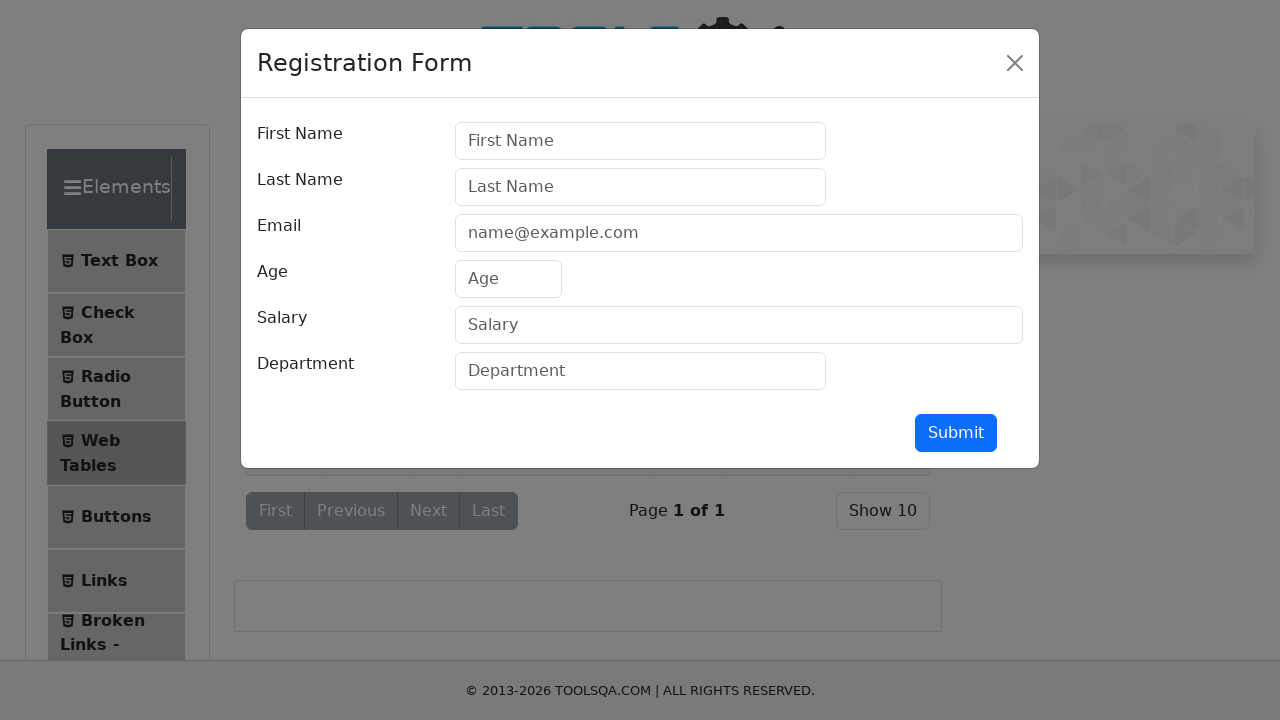

First name field is visible
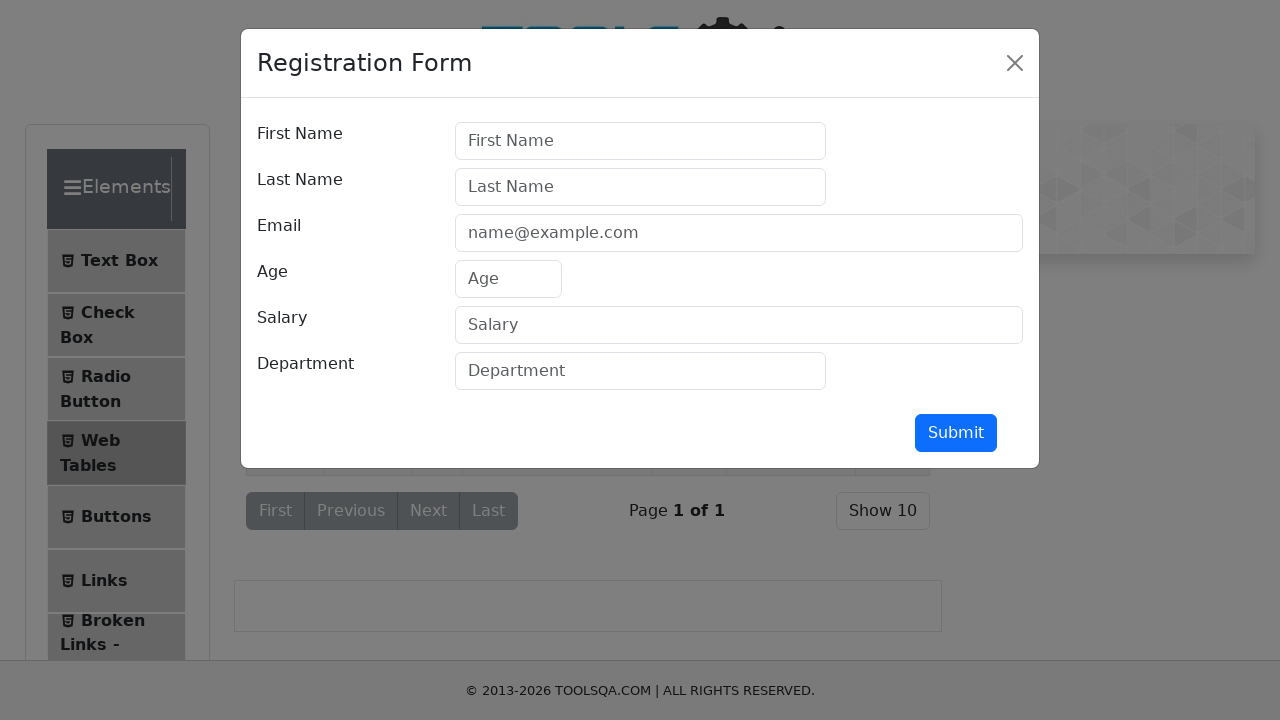

Filled first name field with 'Michael' on #firstName
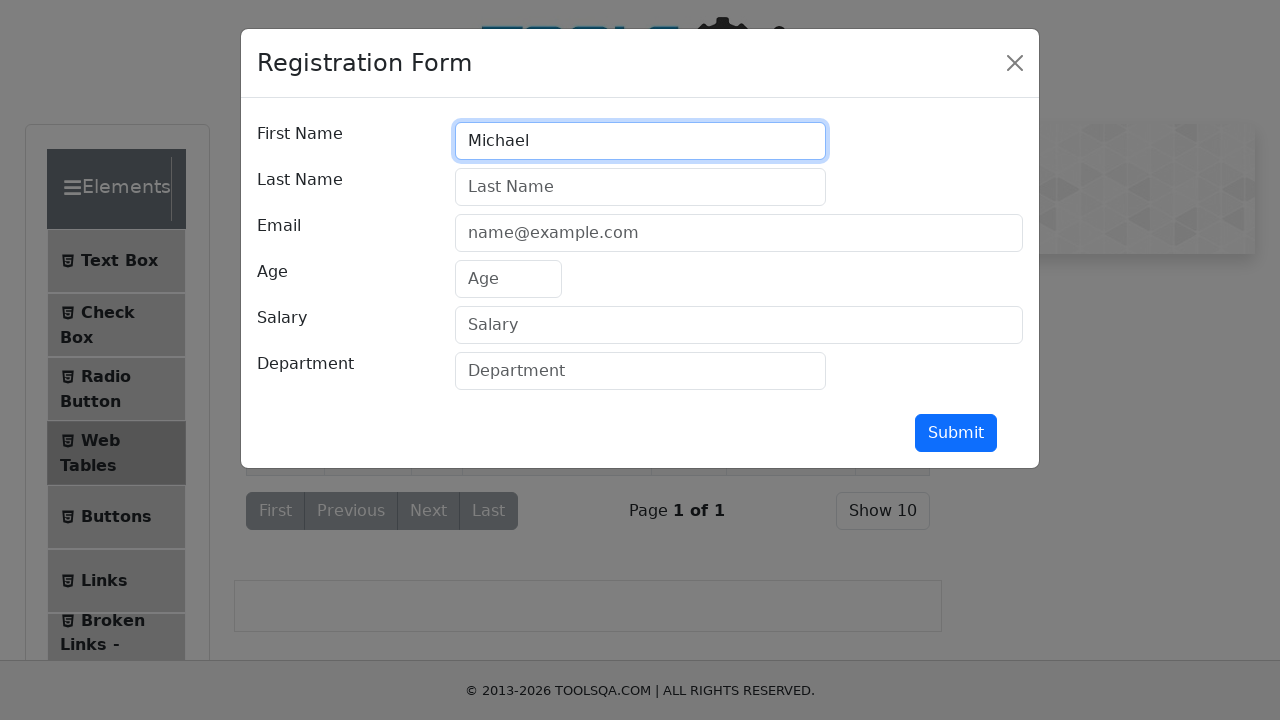

Filled last name field with 'Thompson' on #lastName
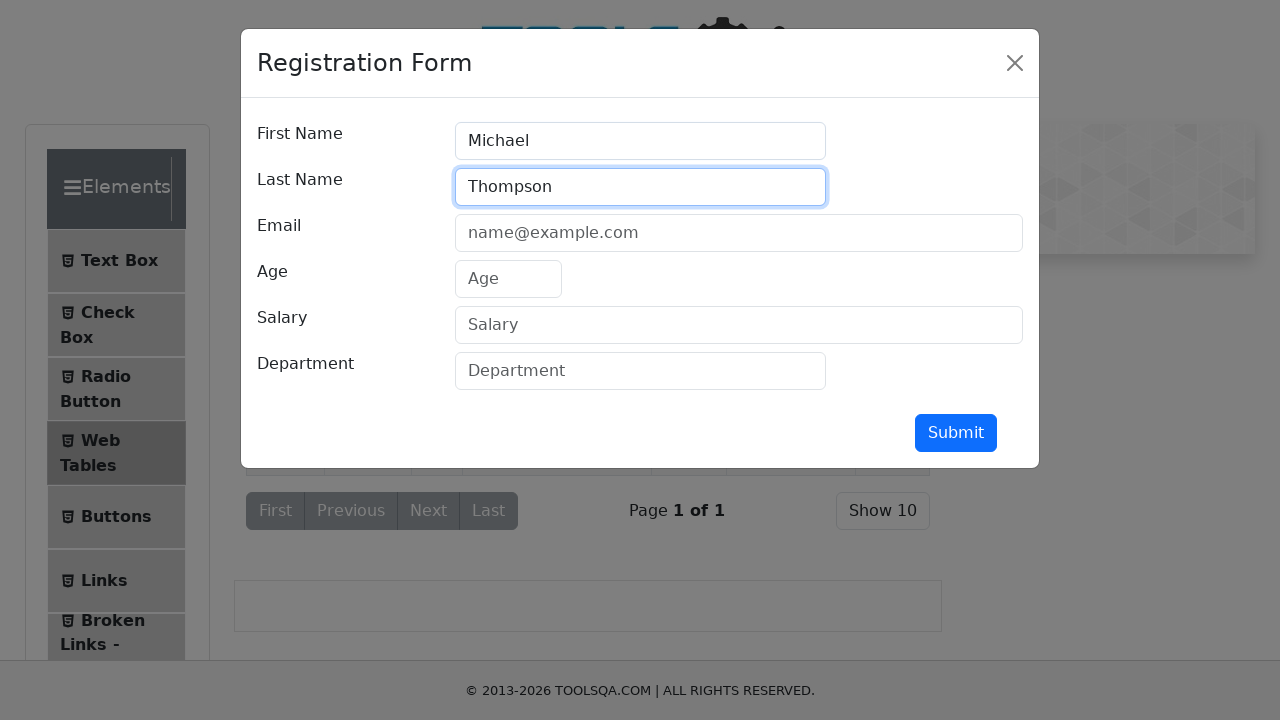

Filled email field with 'michael.thompson@example.com' on #userEmail
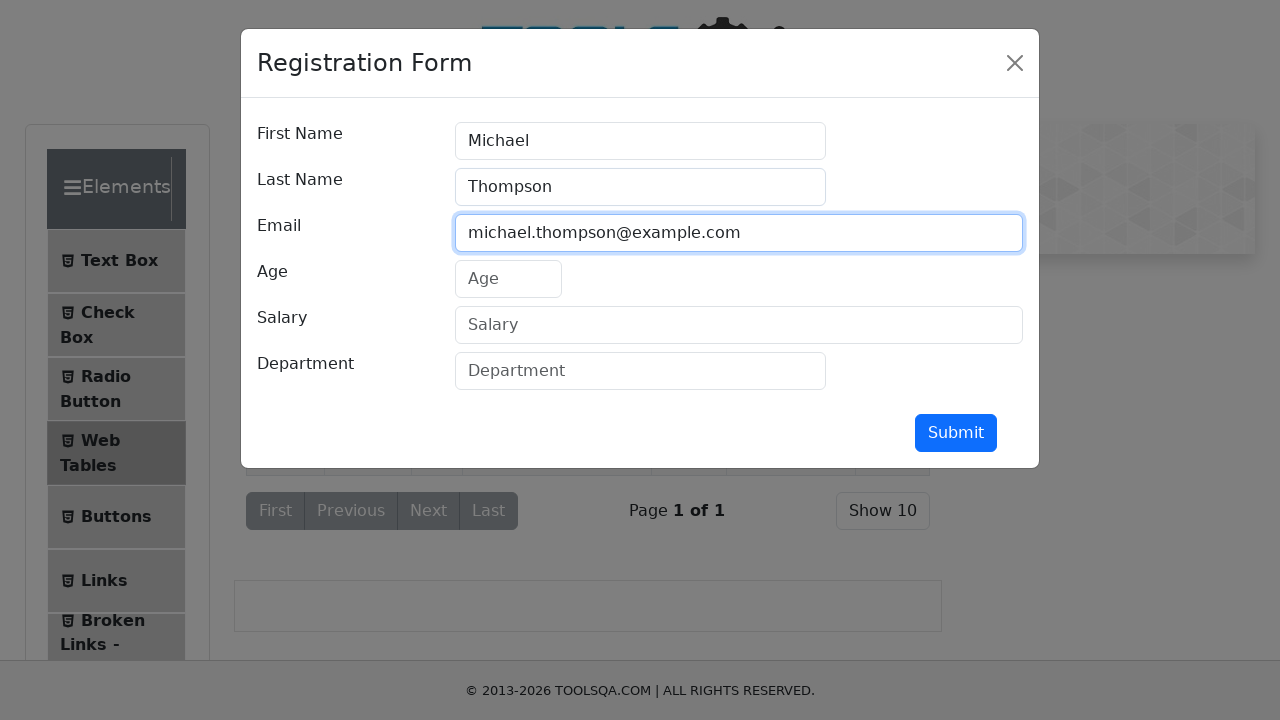

Filled age field with '32' on #age
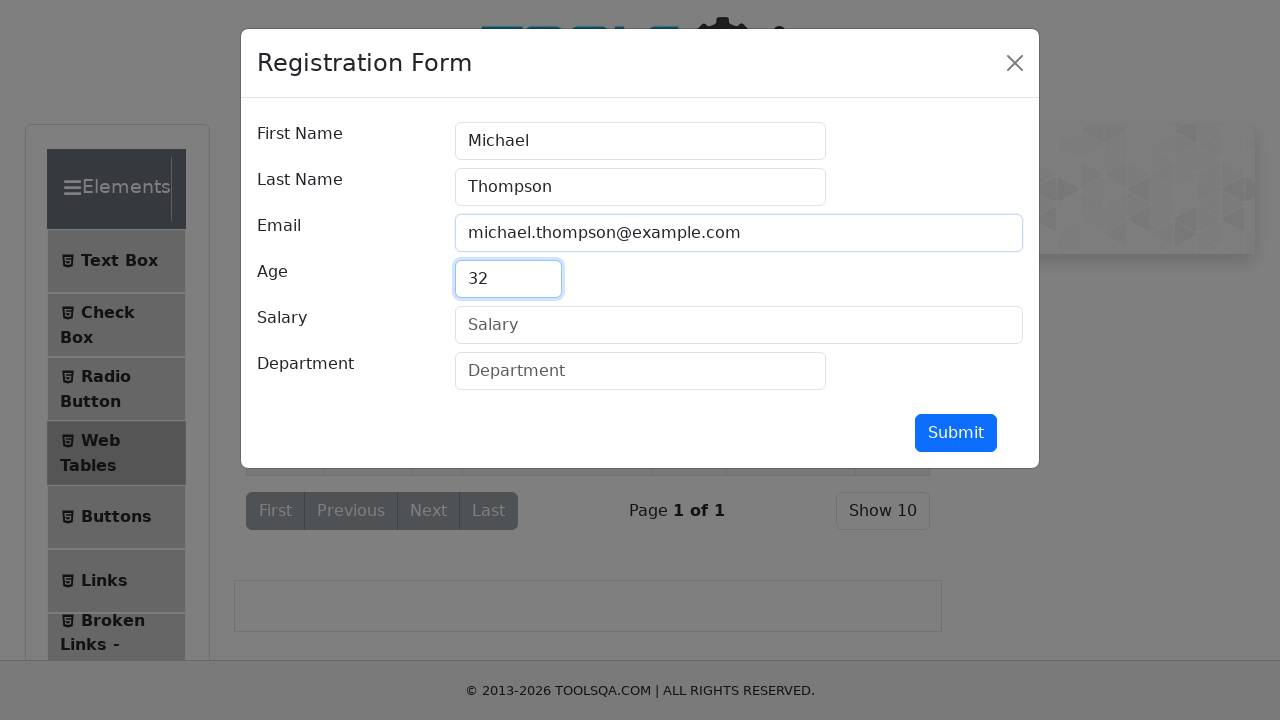

Filled salary field with '75000' on #salary
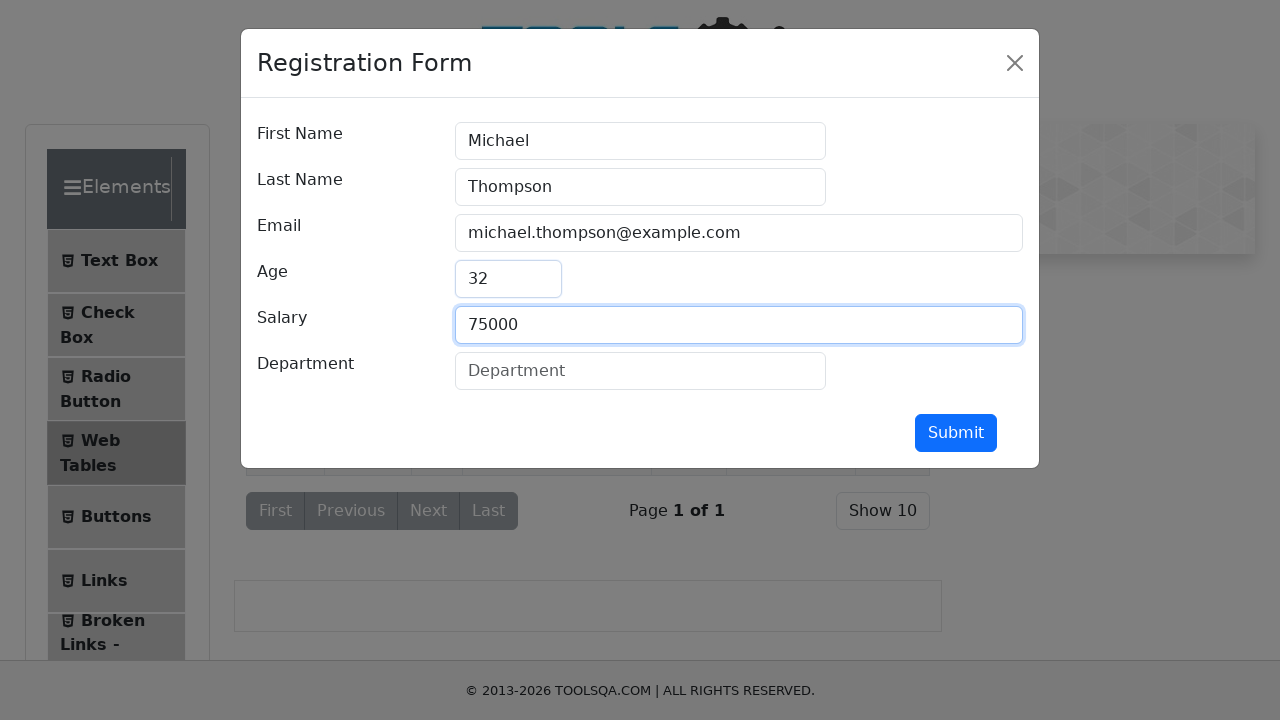

Filled department field with 'Engineering' on #department
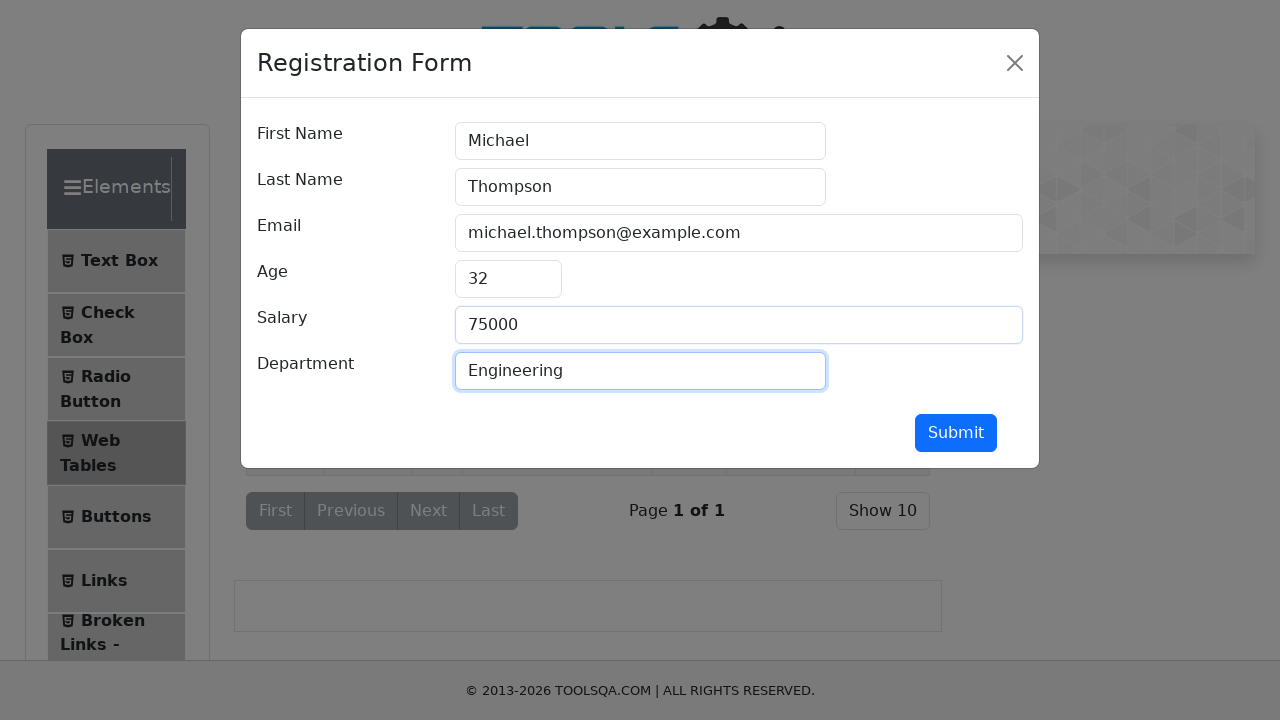

Clicked submit button to complete user registration at (956, 433) on #submit
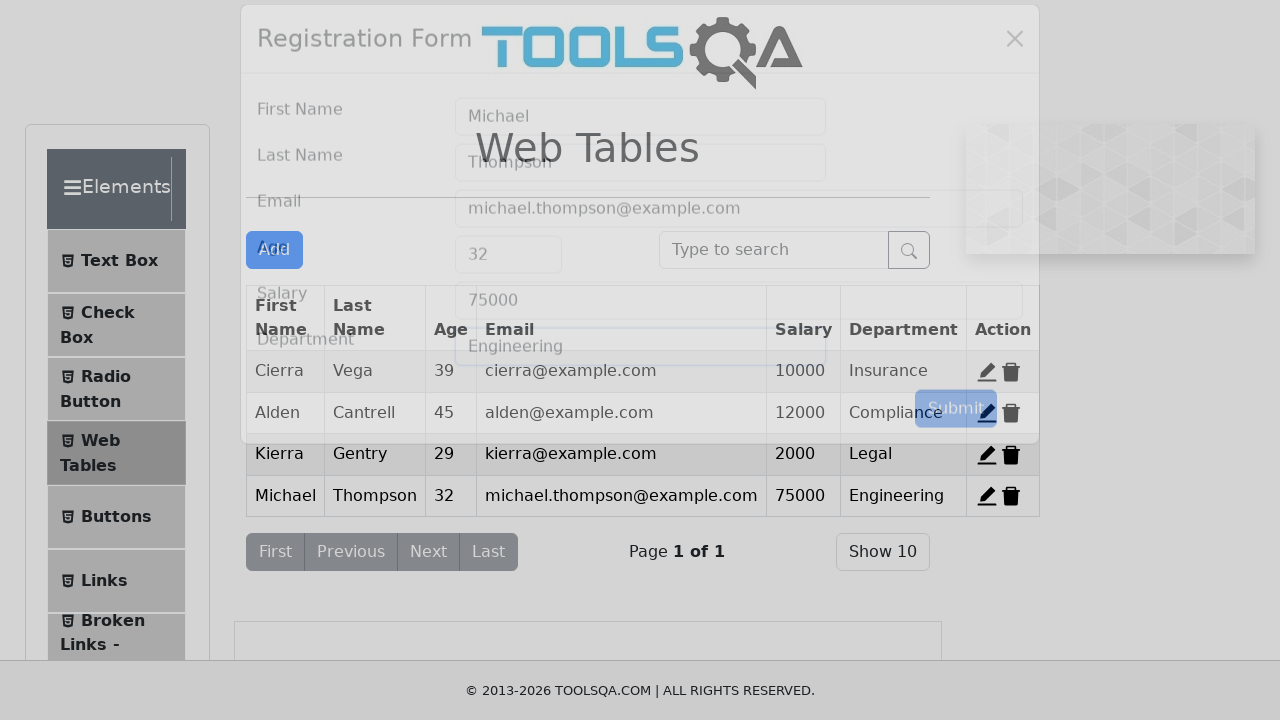

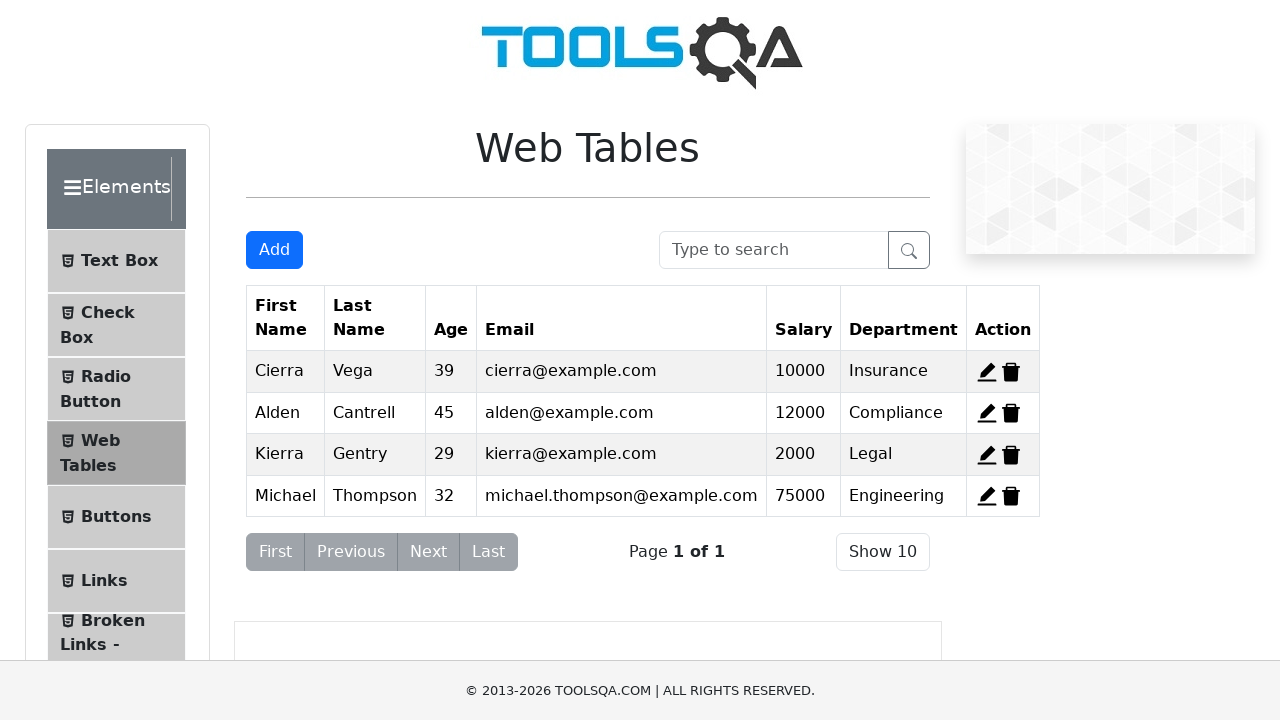